Tests password validation with another string longer than 7 characters to verify it fails validation

Starting URL: https://testpages.eviltester.com/styled/apps/7charval/simple7charvalidation.html

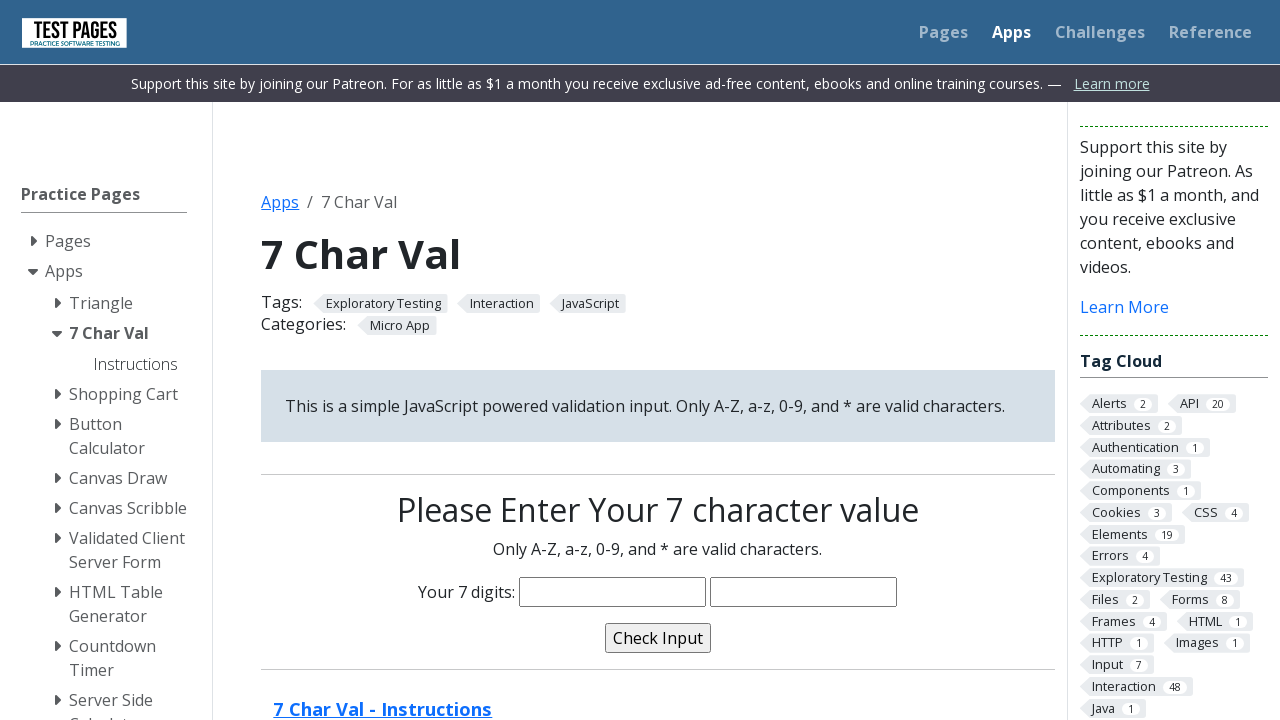

Filled password field with 'AviZakai1' (9 characters, longer than 7) on input[name='characters']
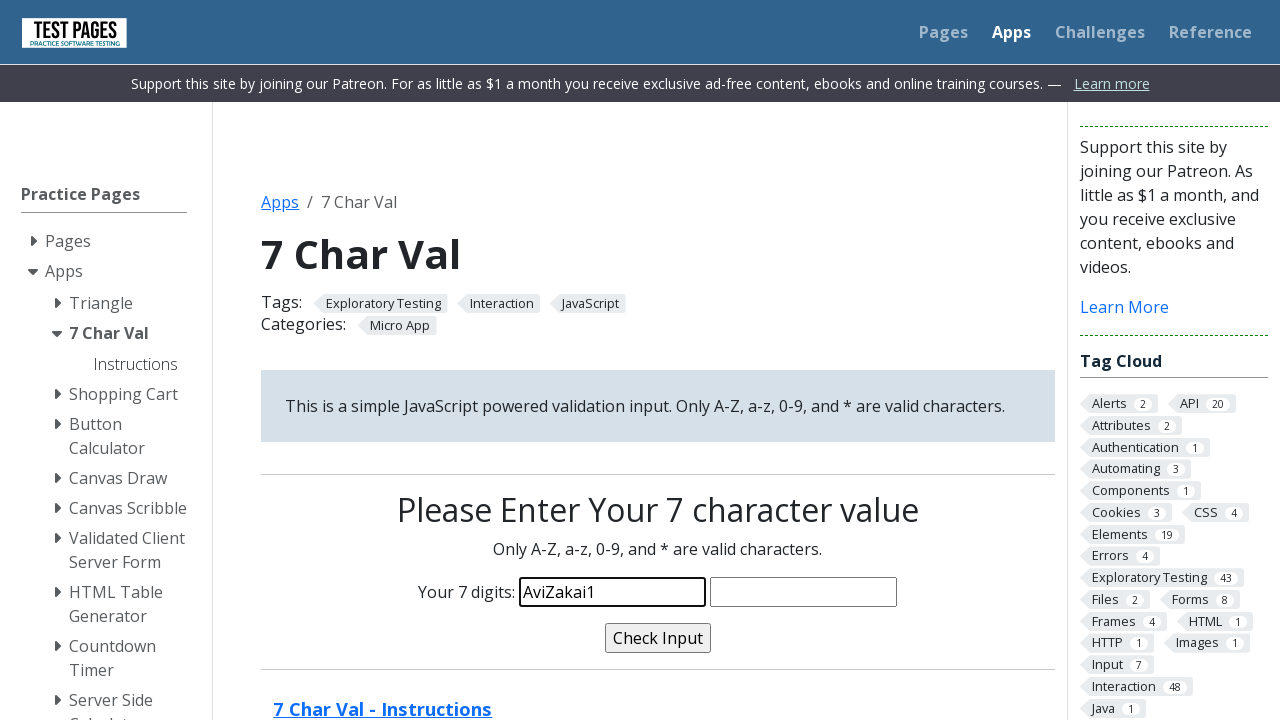

Clicked validate button to test password validation at (658, 638) on input[name='validate']
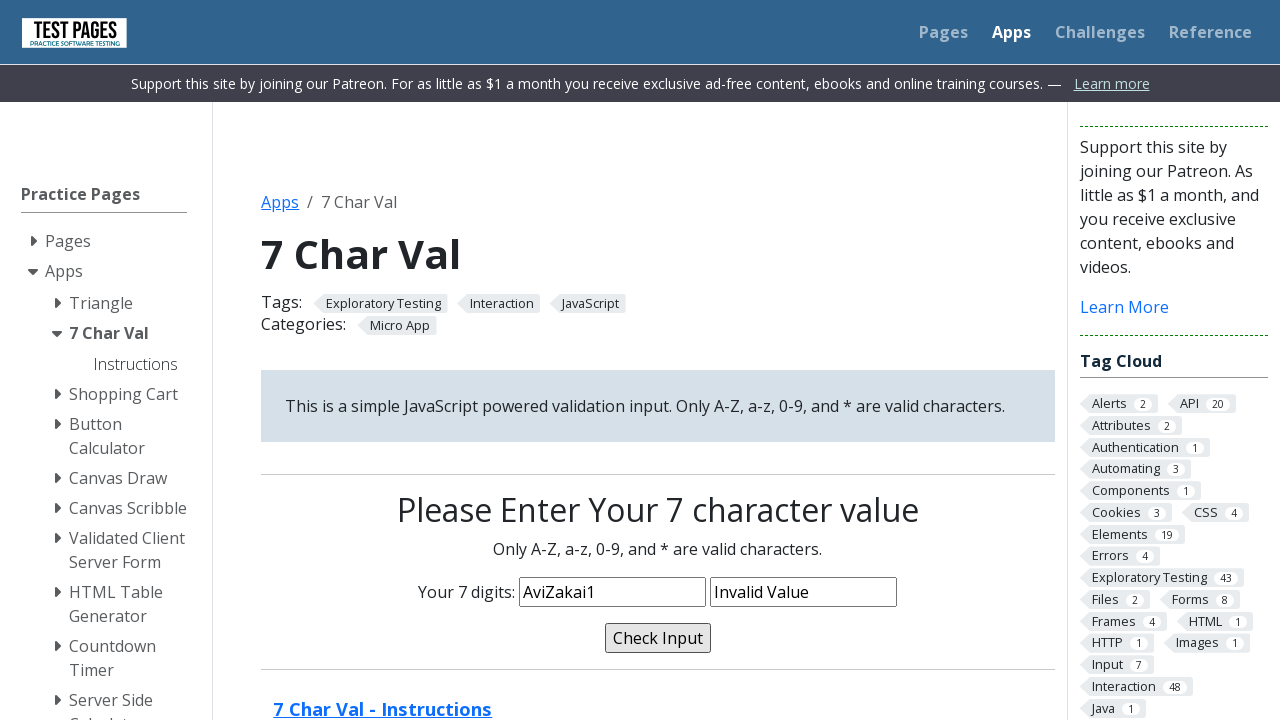

Validation message appeared on page
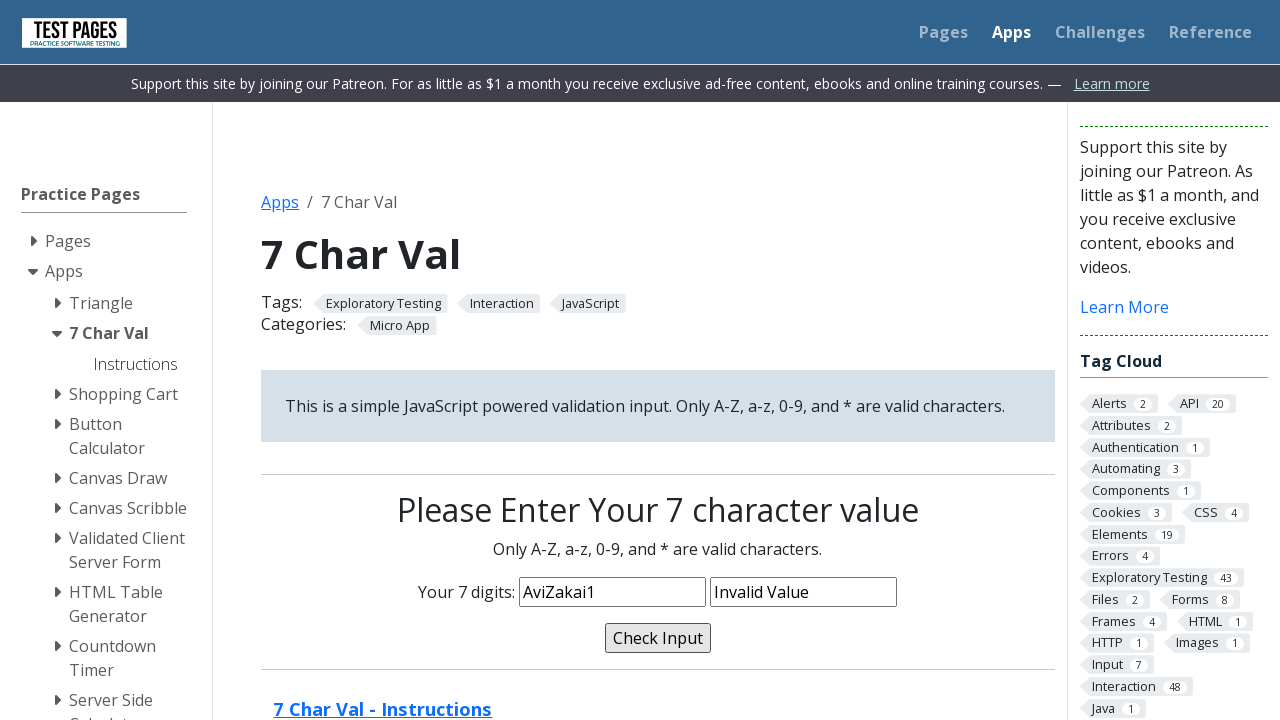

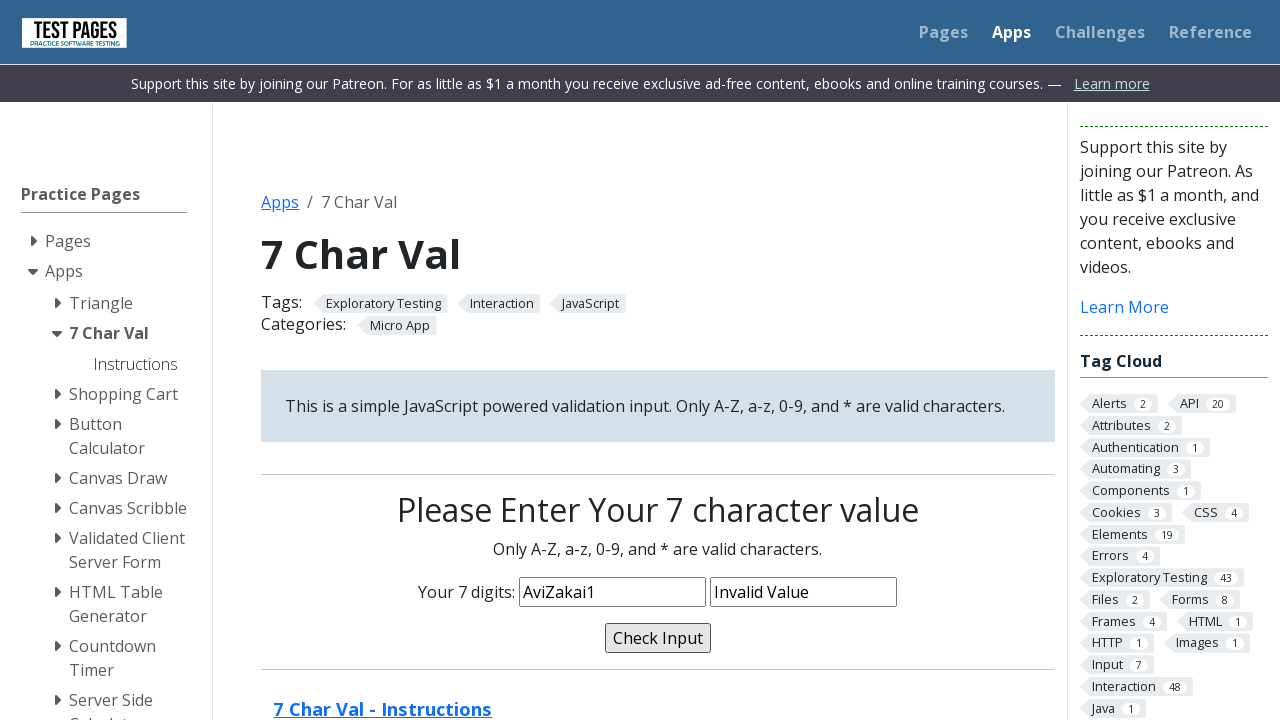